Tests double-click functionality by double-clicking a button and verifying the success message appears

Starting URL: https://demoqa.com/buttons

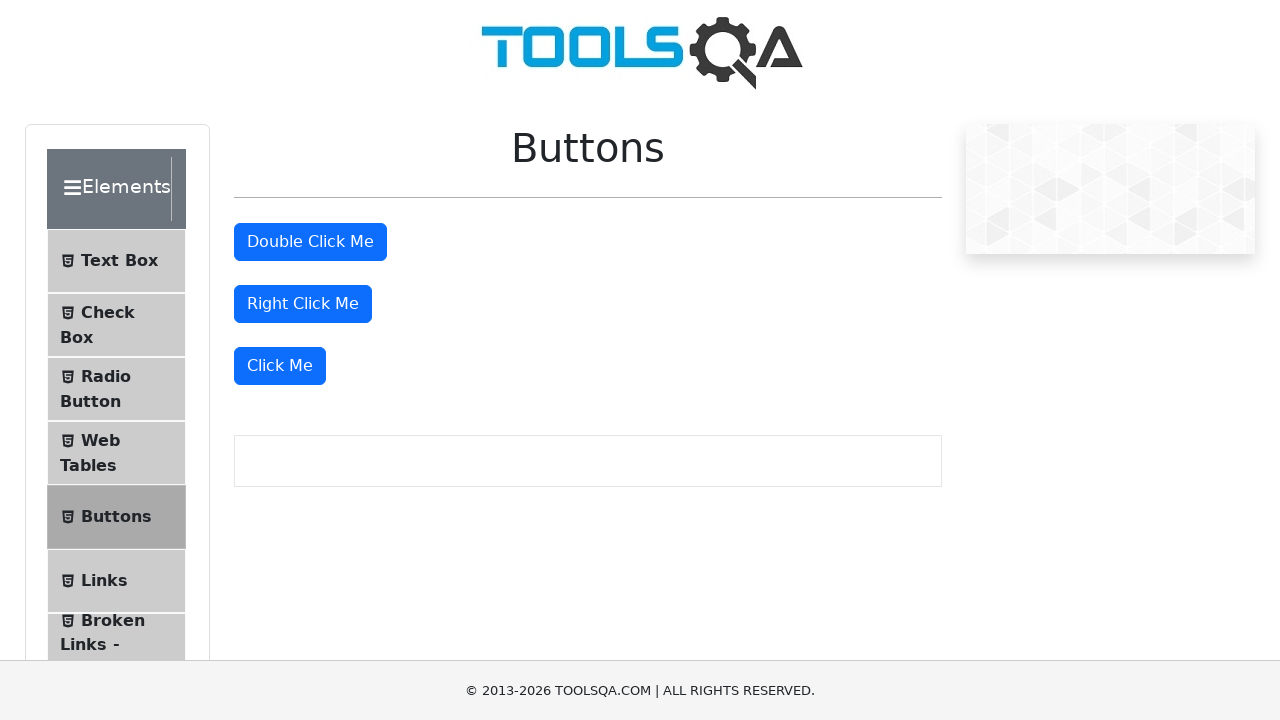

Double-clicked the double click button at (310, 242) on #doubleClickBtn
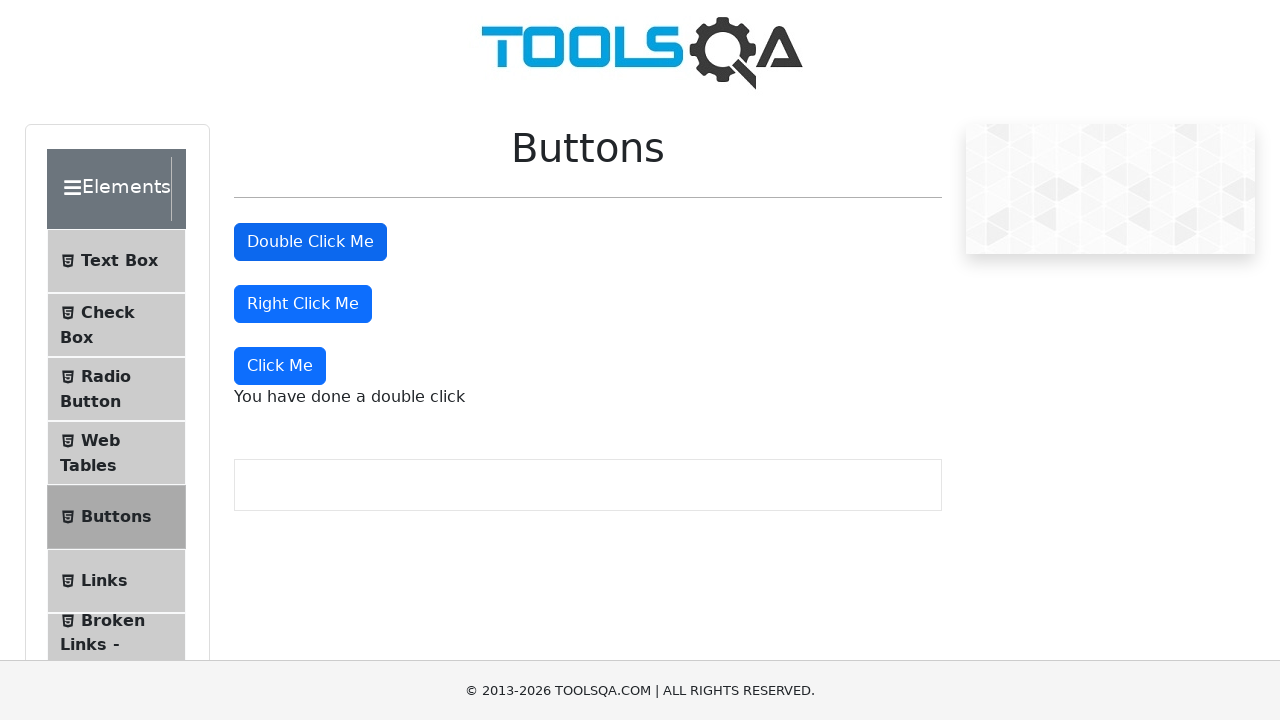

Double-click success message appeared
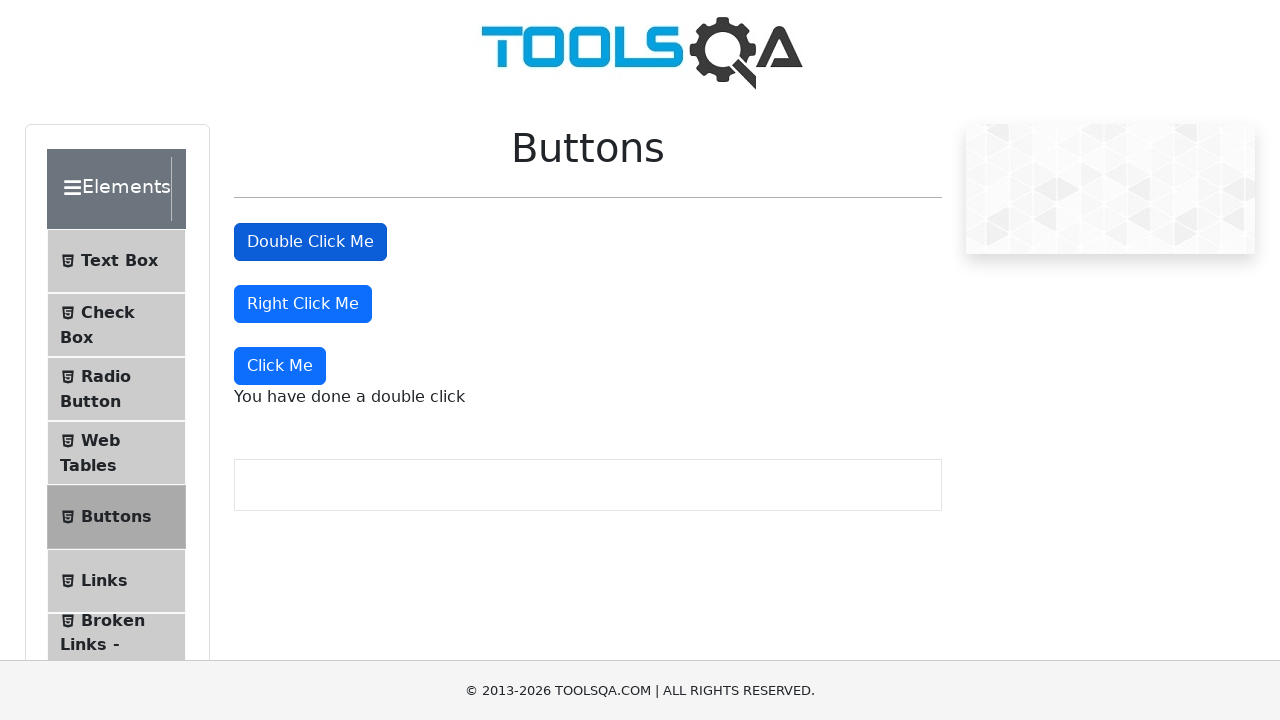

Verified success message text: 'You have done a double click'
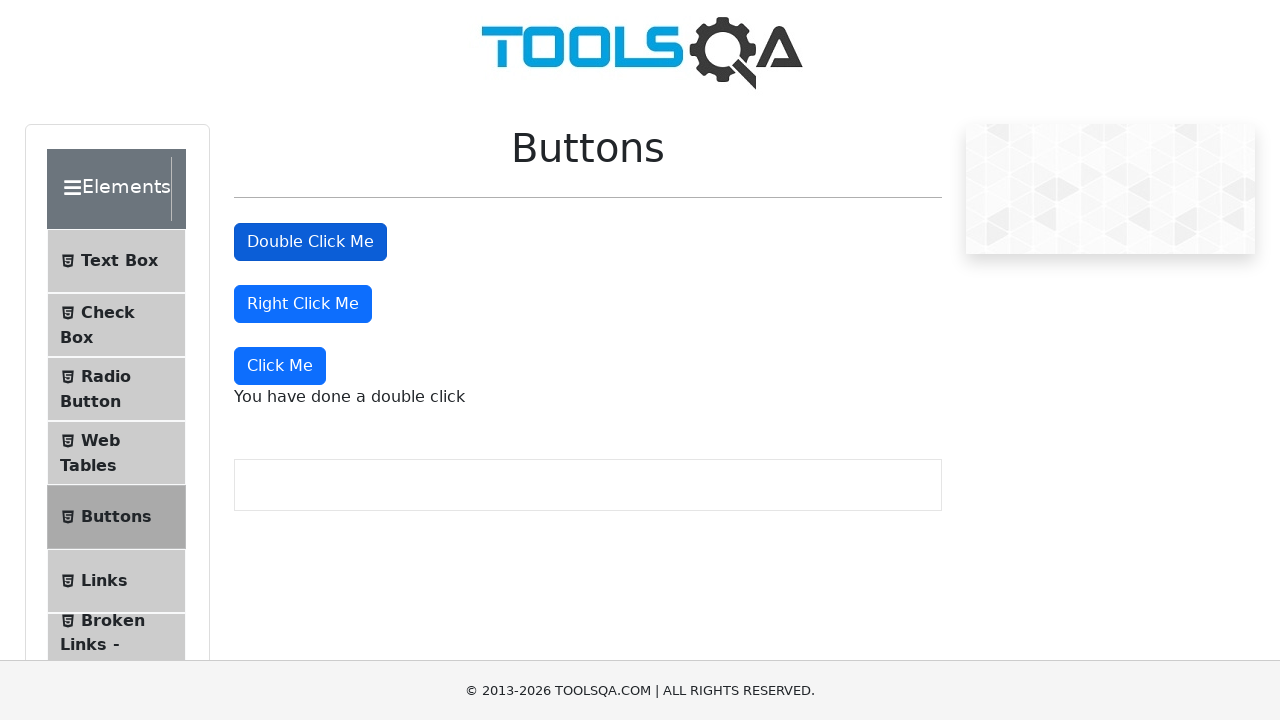

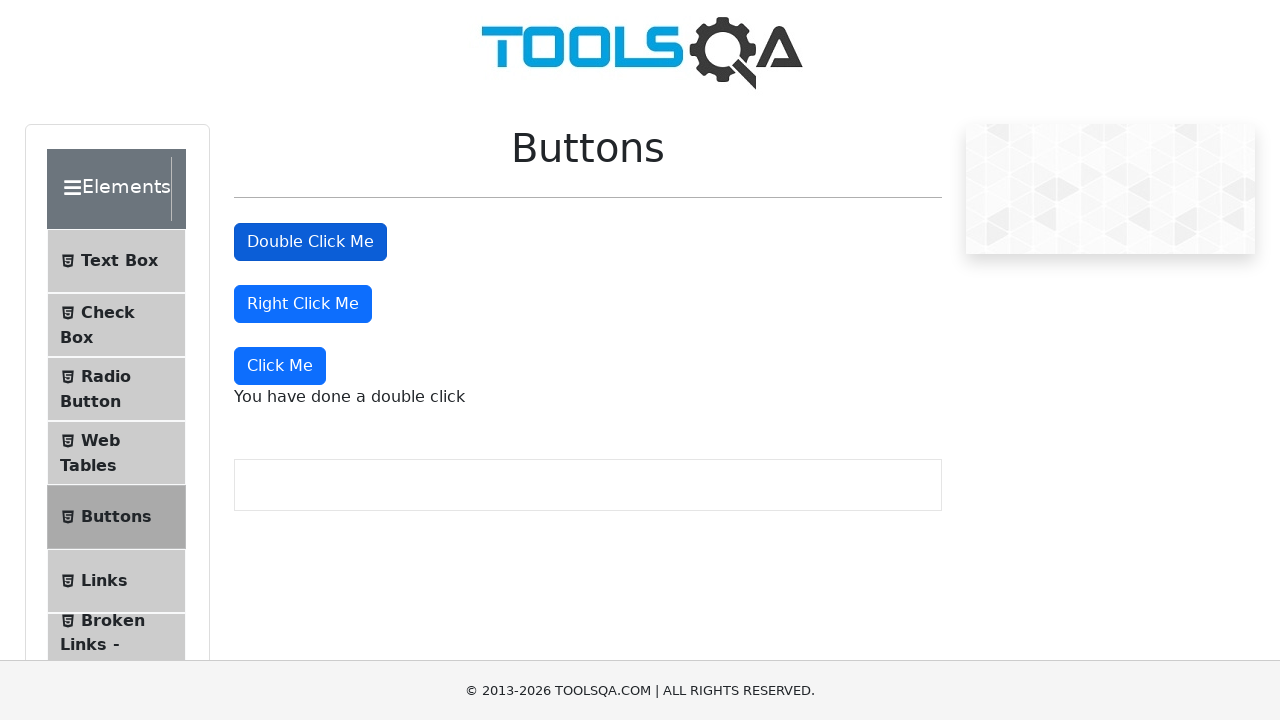